Tests dynamic loading functionality by clicking Start button and waiting for the "Hello World!" text element to become visible.

Starting URL: https://the-internet.herokuapp.com/dynamic_loading/1

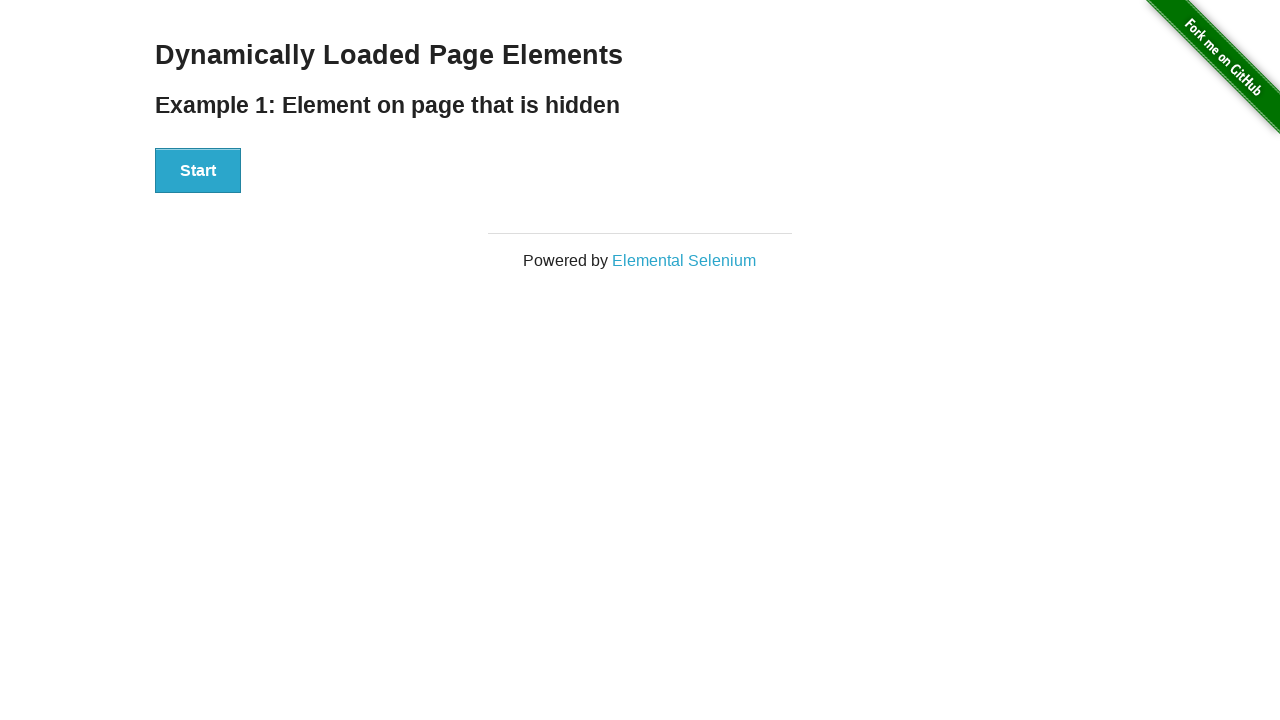

Clicked Start button to initiate dynamic loading at (198, 171) on xpath=//button
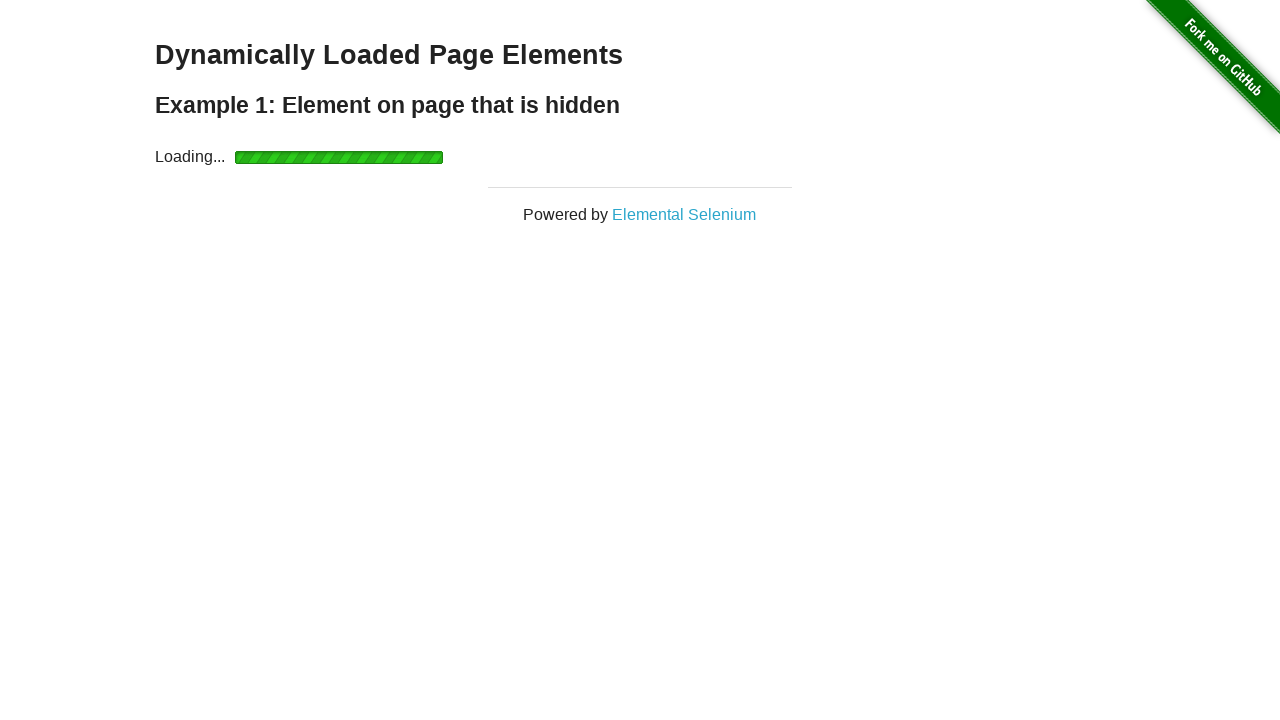

Waited for 'Hello World!' text element to become visible
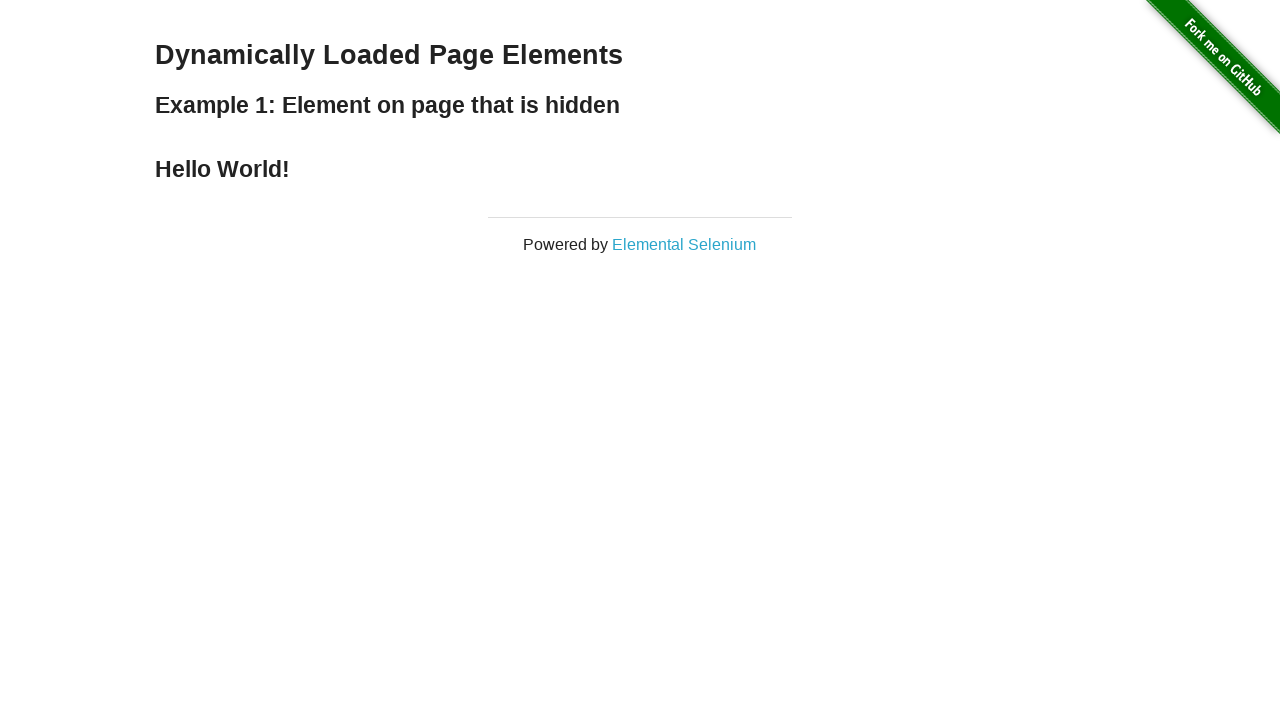

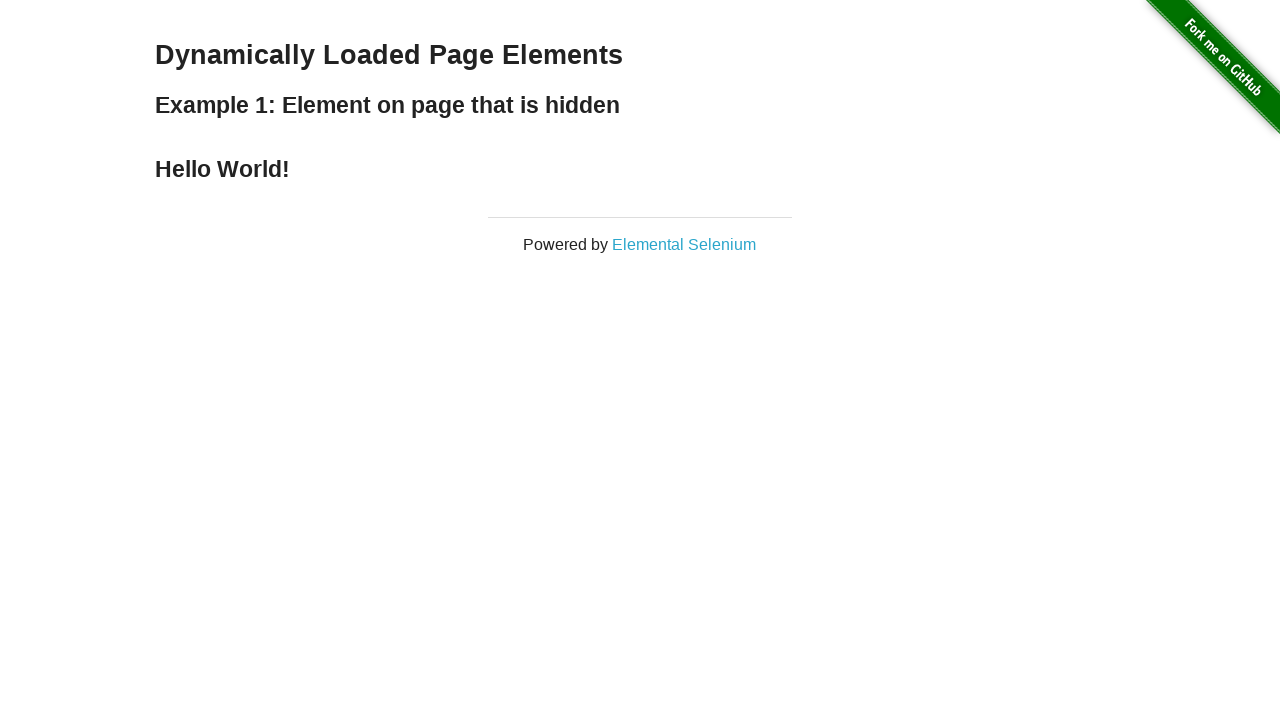